Tests a practice form by filling out name, email, password fields, selecting gender from dropdown, choosing a radio button, entering birthday, and submitting the form

Starting URL: https://rahulshettyacademy.com/angularpractice/

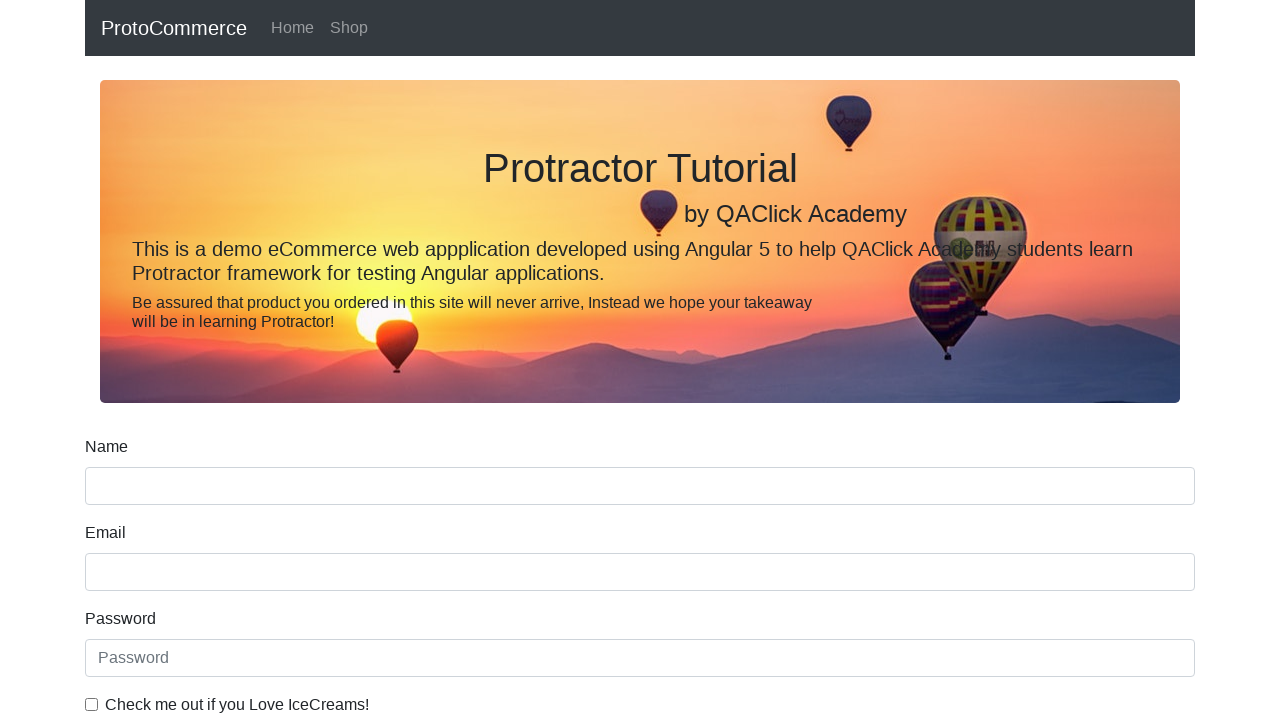

Filled name field with 'Dileep' on input[name='name']
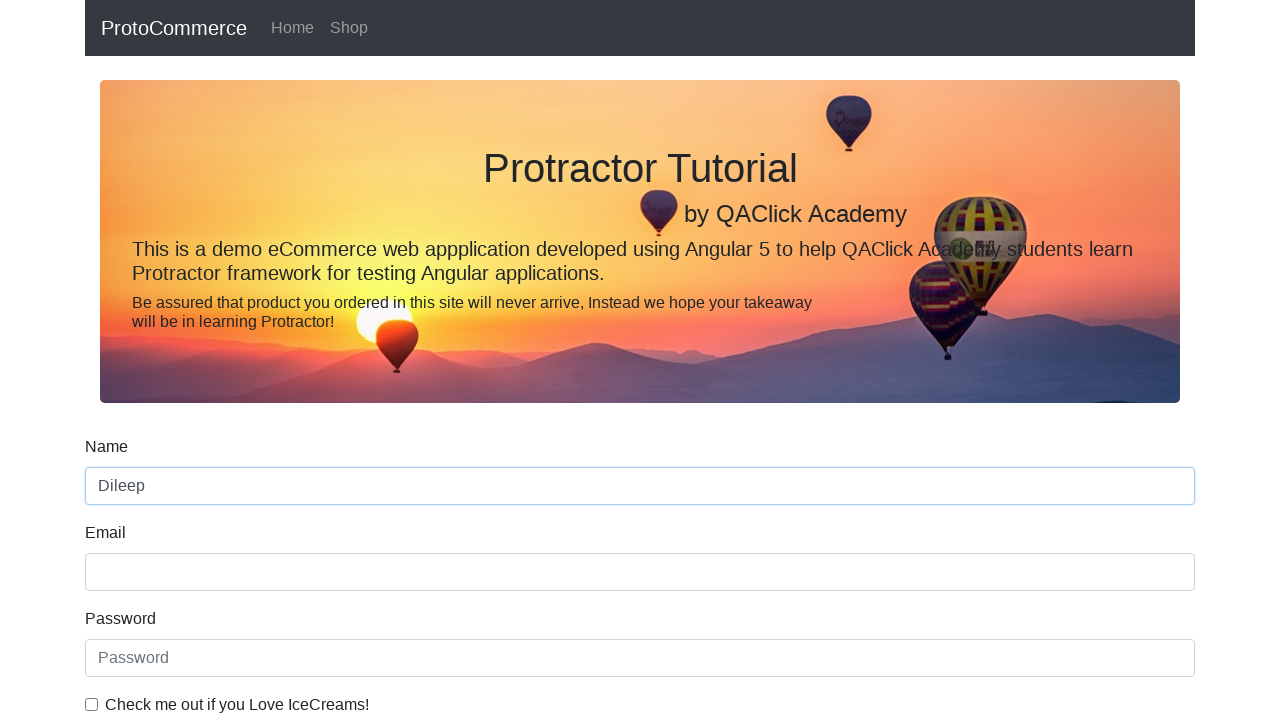

Filled email field with 'dileepgaja@gmail.com' on input[name='email']
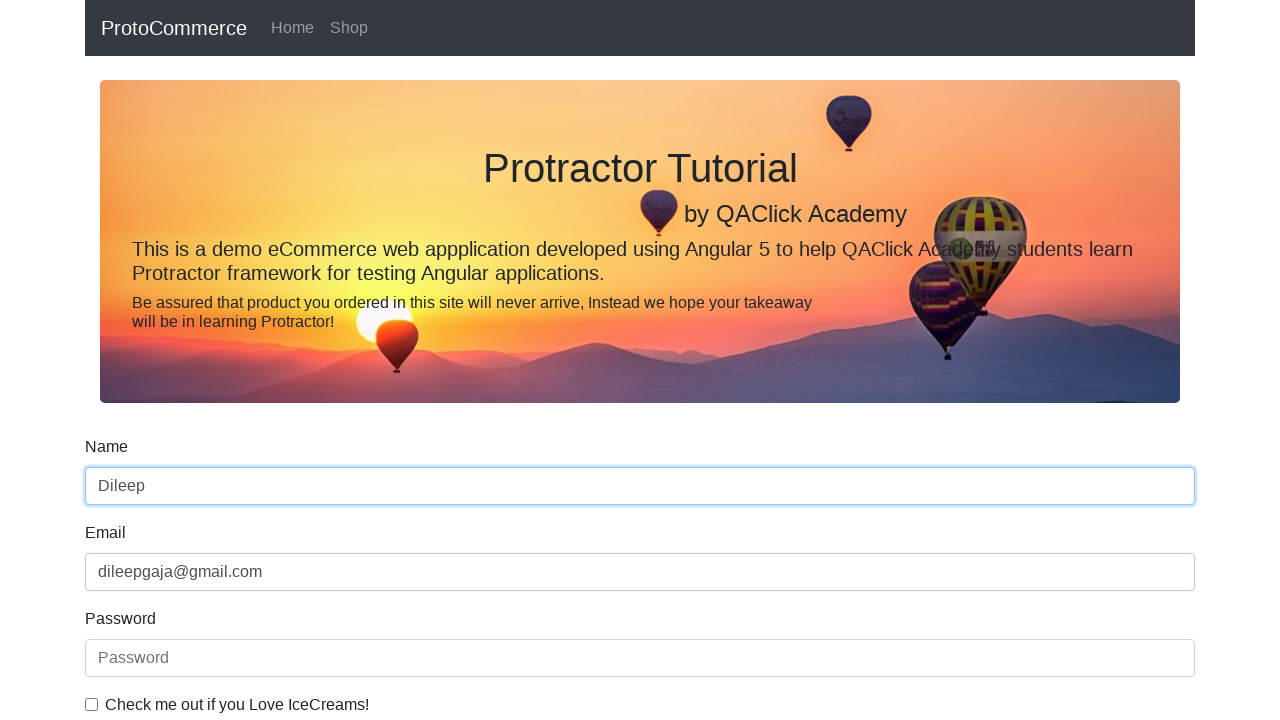

Filled password field with 'Dileep@1991' on input[placeholder='Password']
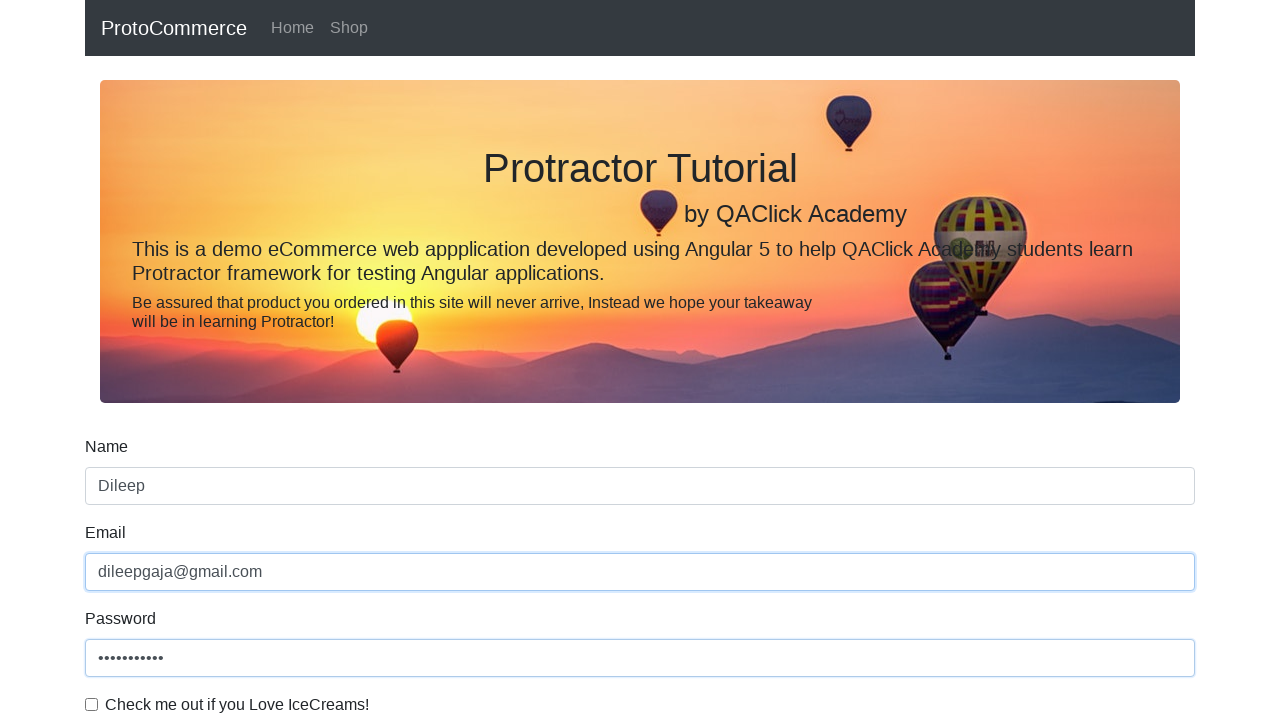

Clicked checkbox to accept terms at (92, 704) on #exampleCheck1
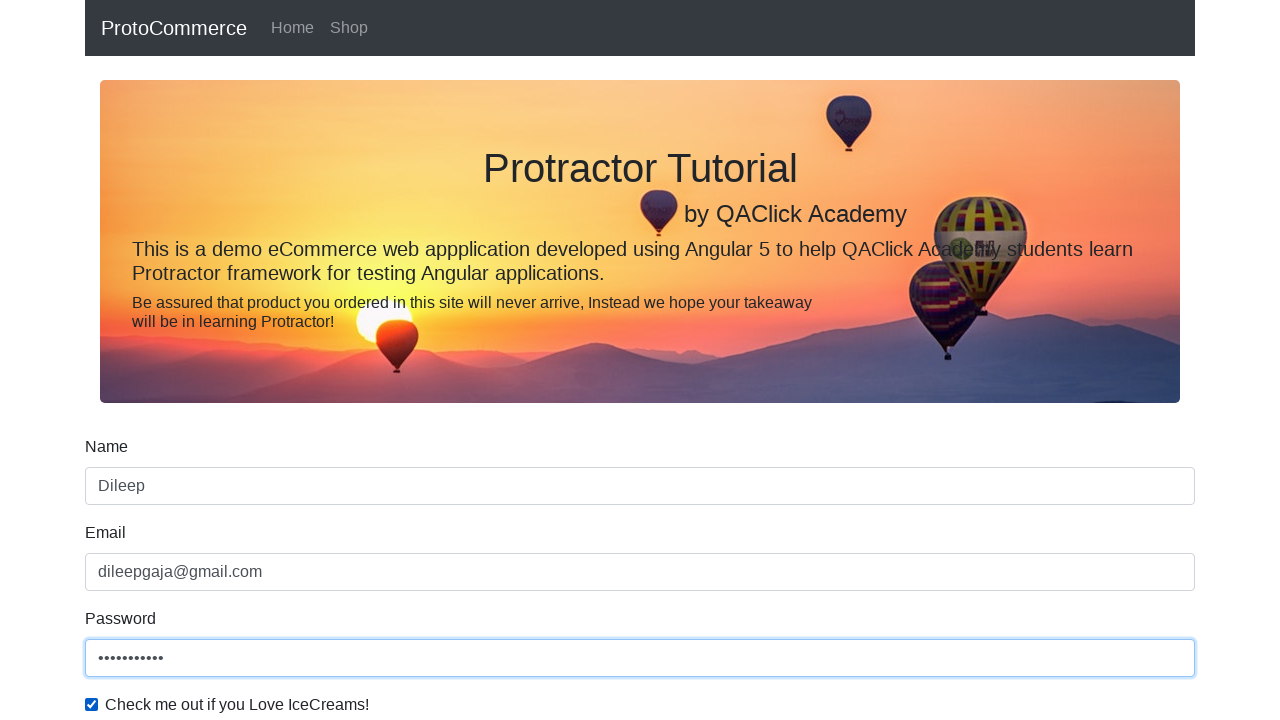

Selected 'Male' from gender dropdown on #exampleFormControlSelect1
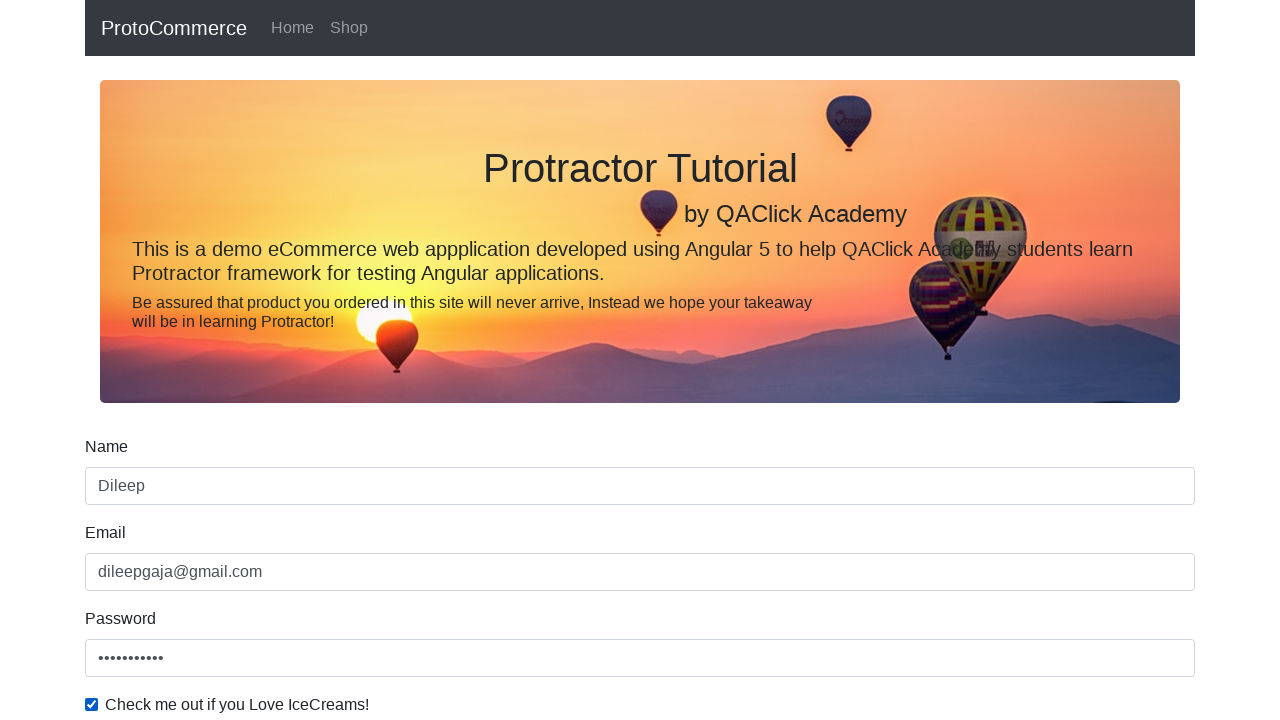

Clicked radio button to select 'Student' at (238, 360) on #inlineRadio1
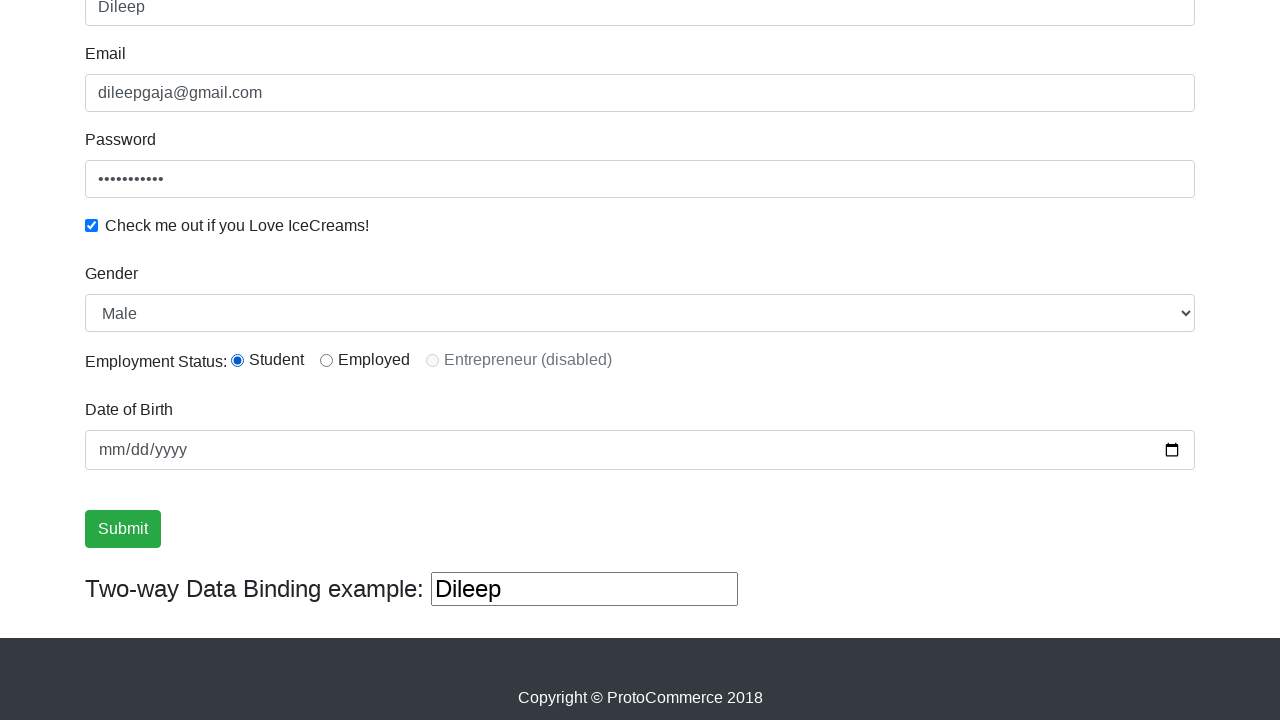

Filled birthday field with '1991-12-27' on input[name='bday']
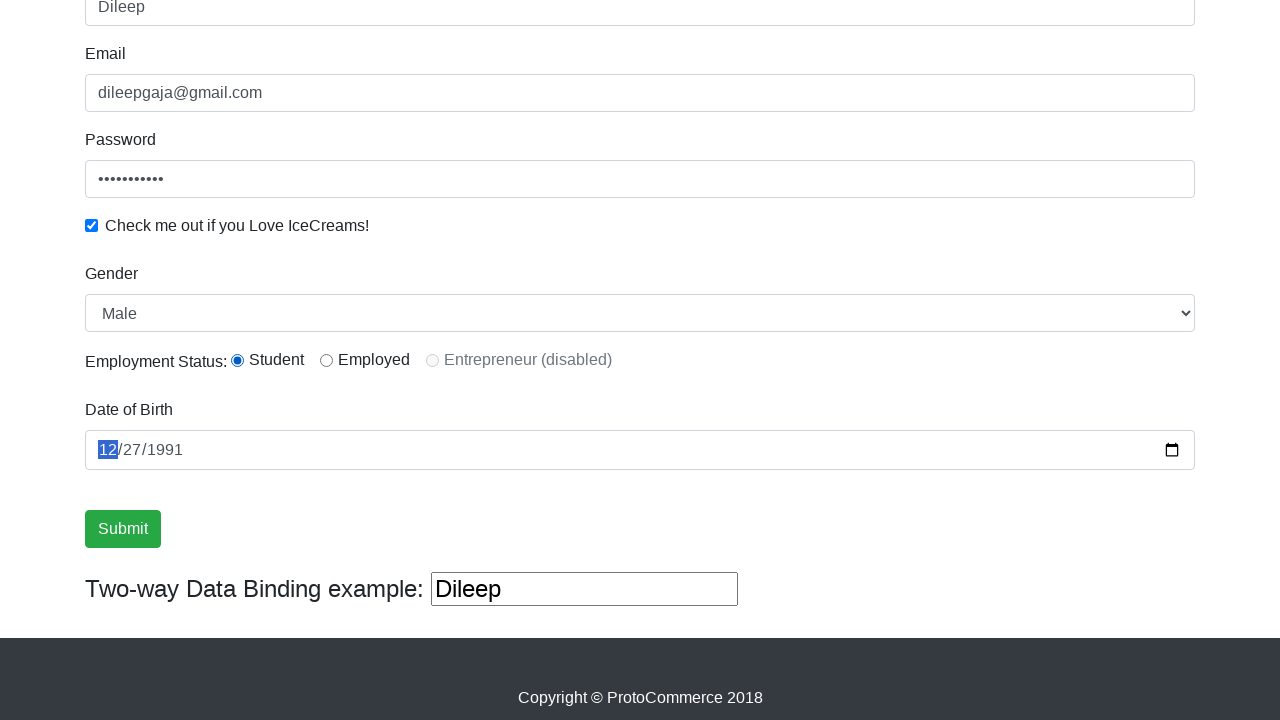

Clicked submit button to submit the form at (123, 529) on .btn.btn-success
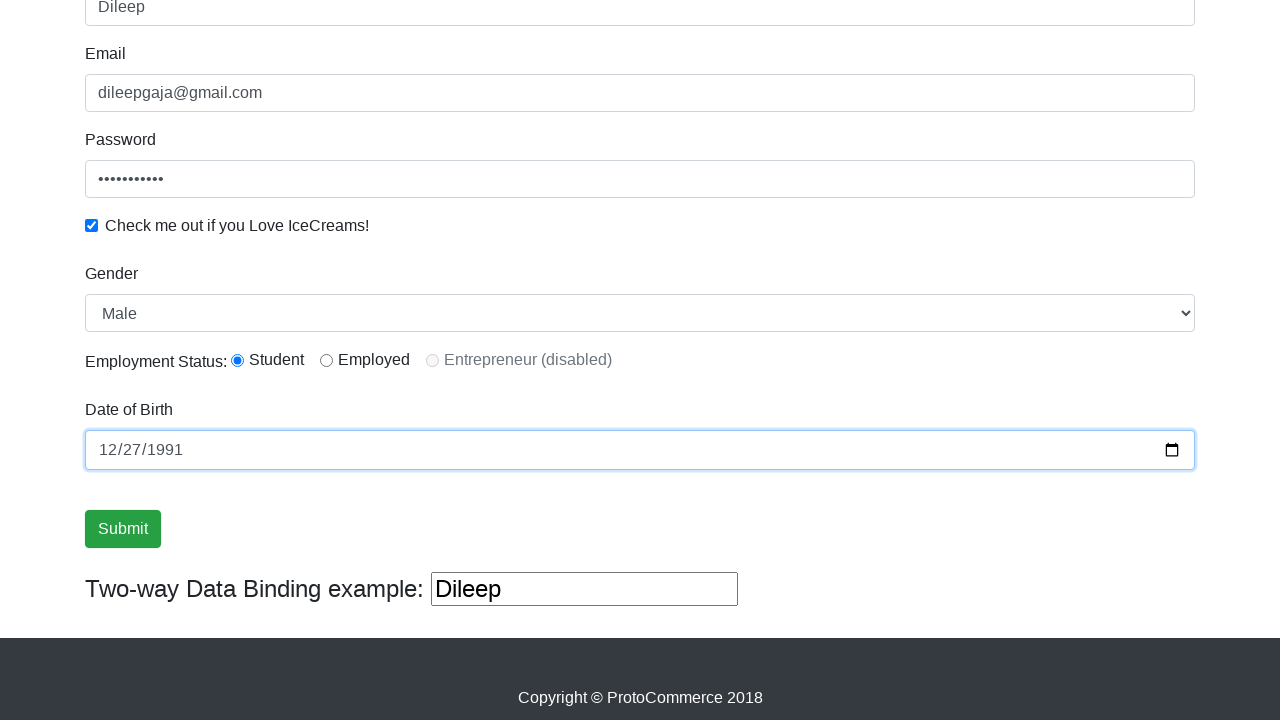

Success message appeared confirming form submission
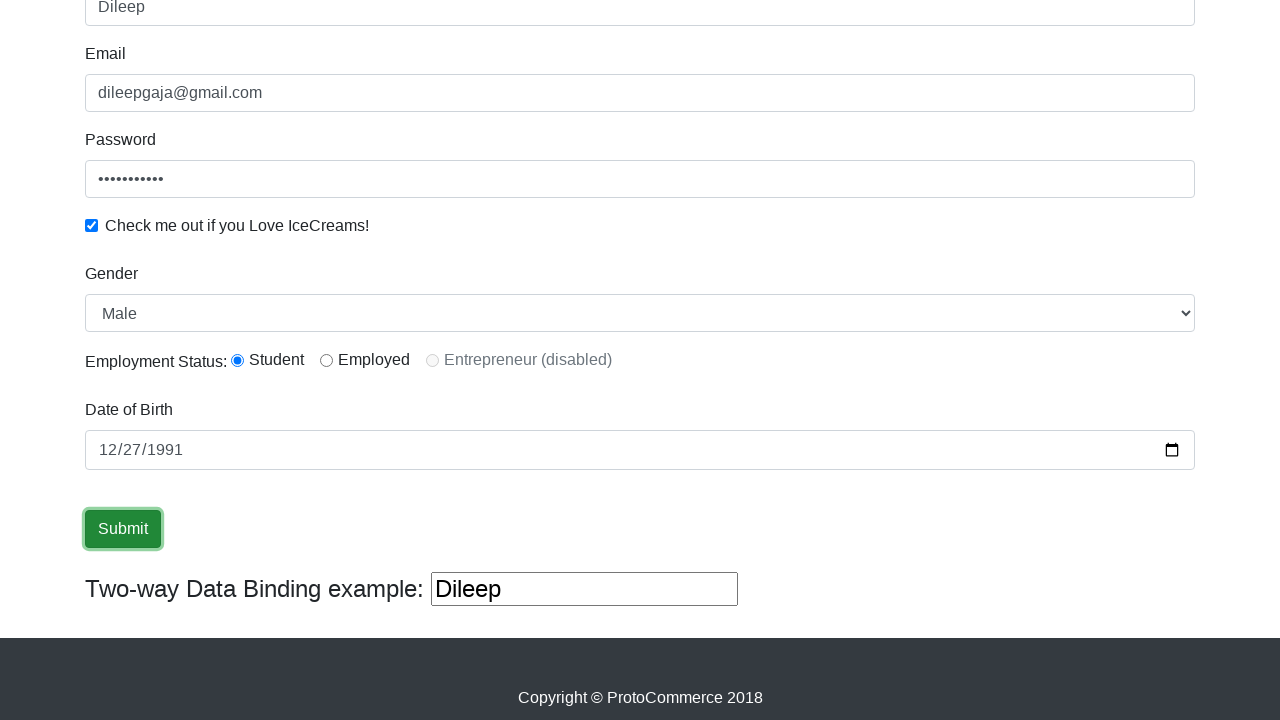

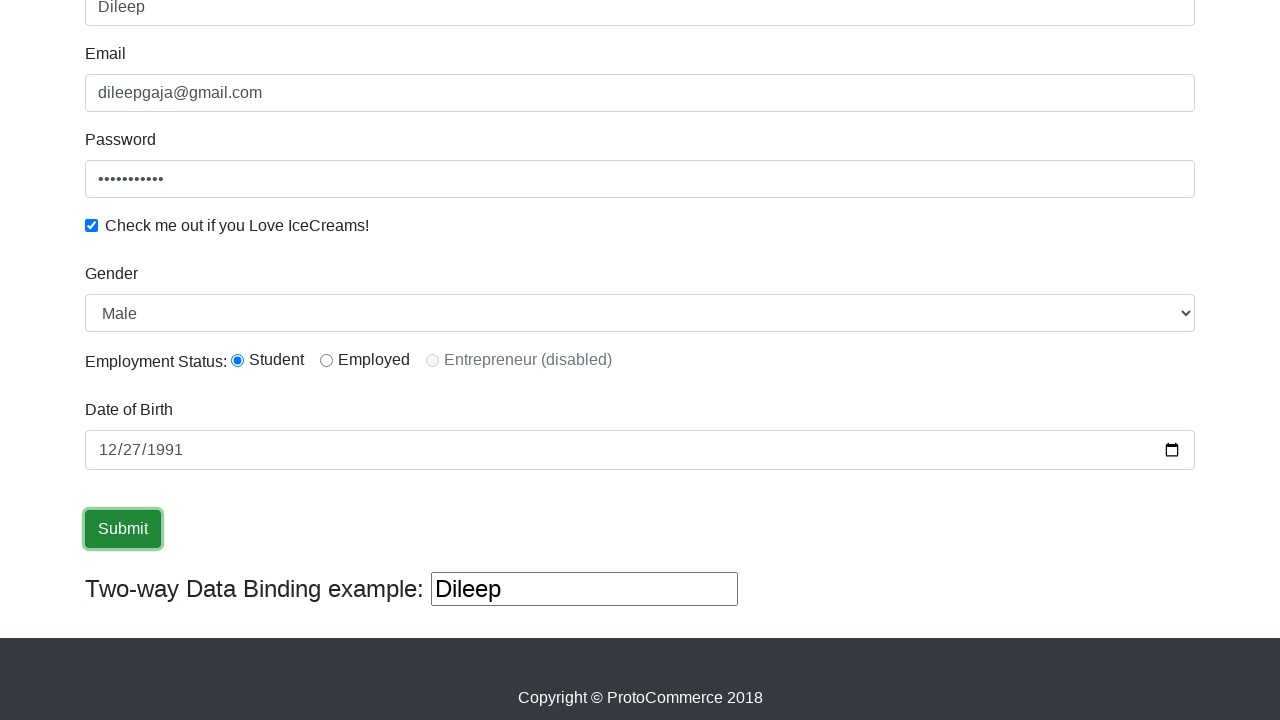